Tests filling a text box in a contact form by entering text into the subject field

Starting URL: https://www.mycontactform.com/samples.php

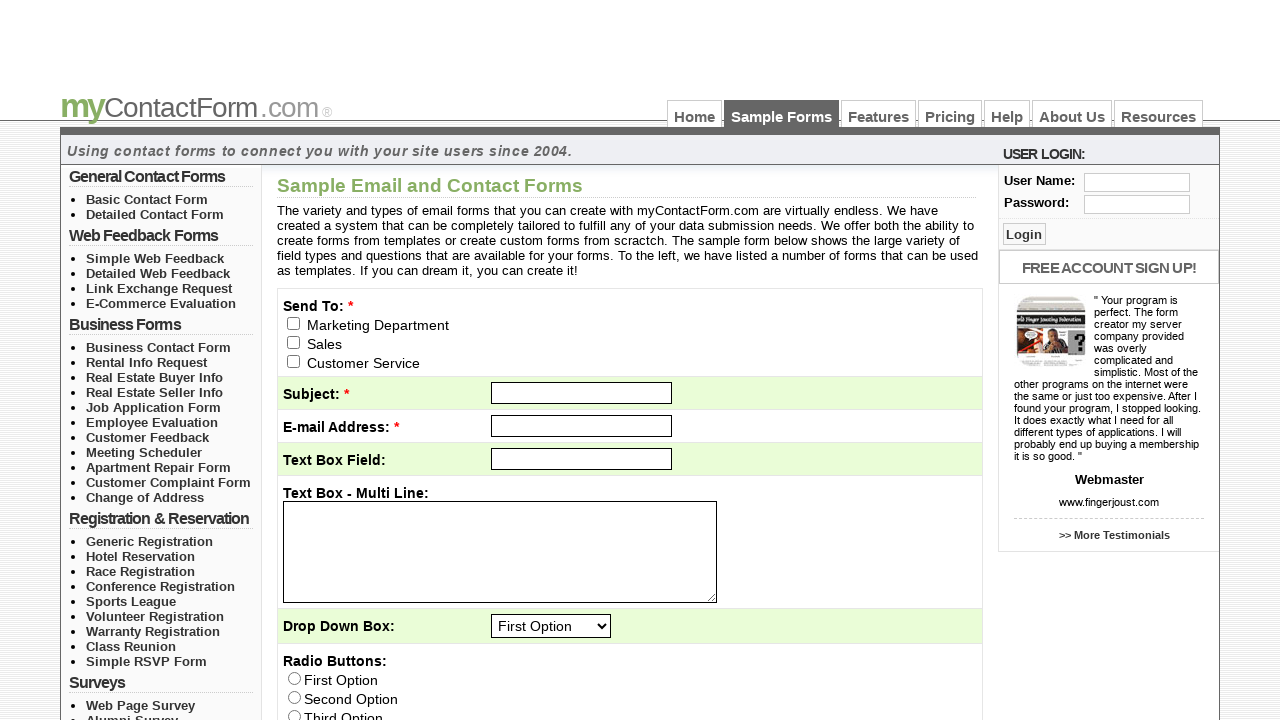

Filled subject field with 'teju' on #subject
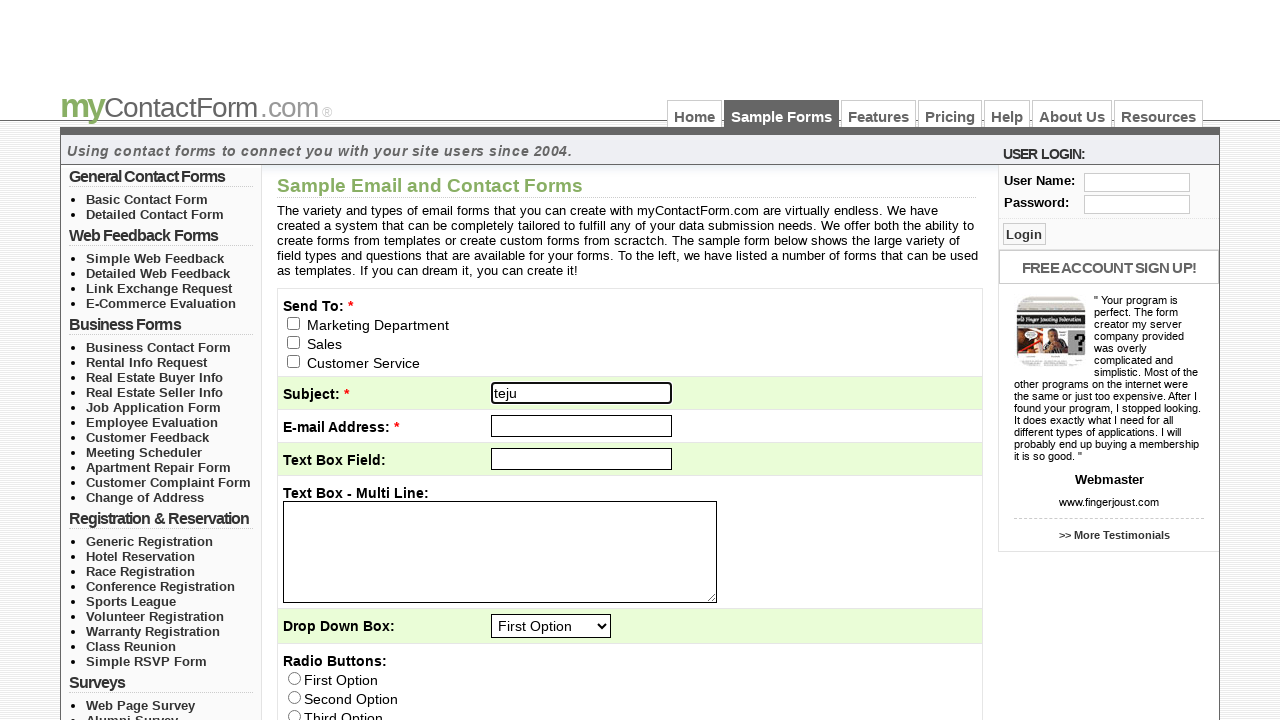

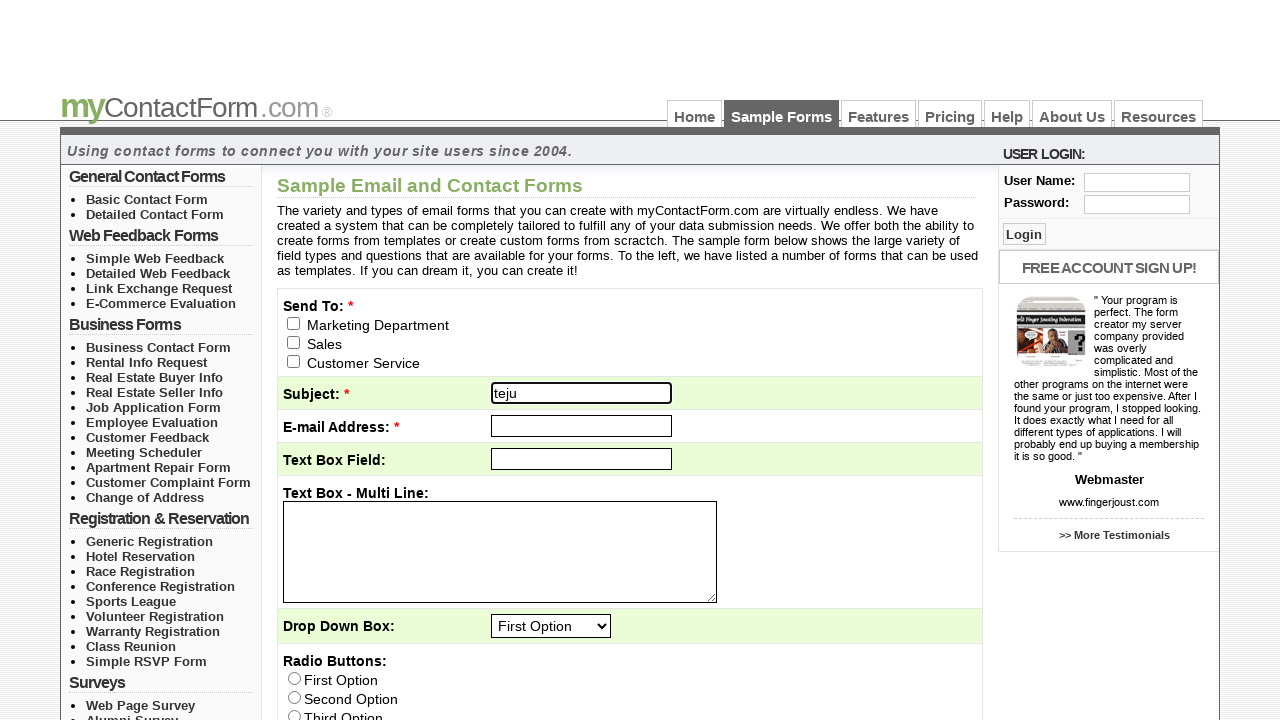